Tests navigation on the Demoblaze e-commerce site by scrolling down the page and clicking on product elements to navigate to product details

Starting URL: https://demoblaze.com/index.html

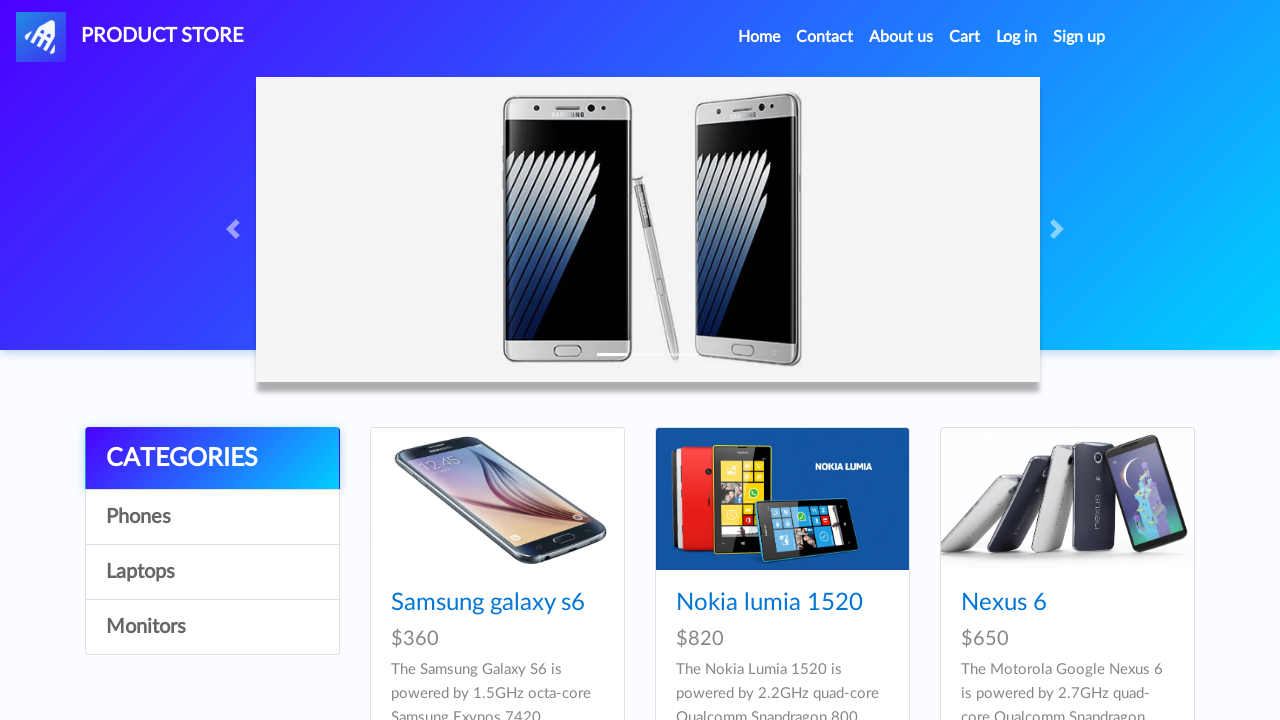

Scrolled down the page by 8000 pixels
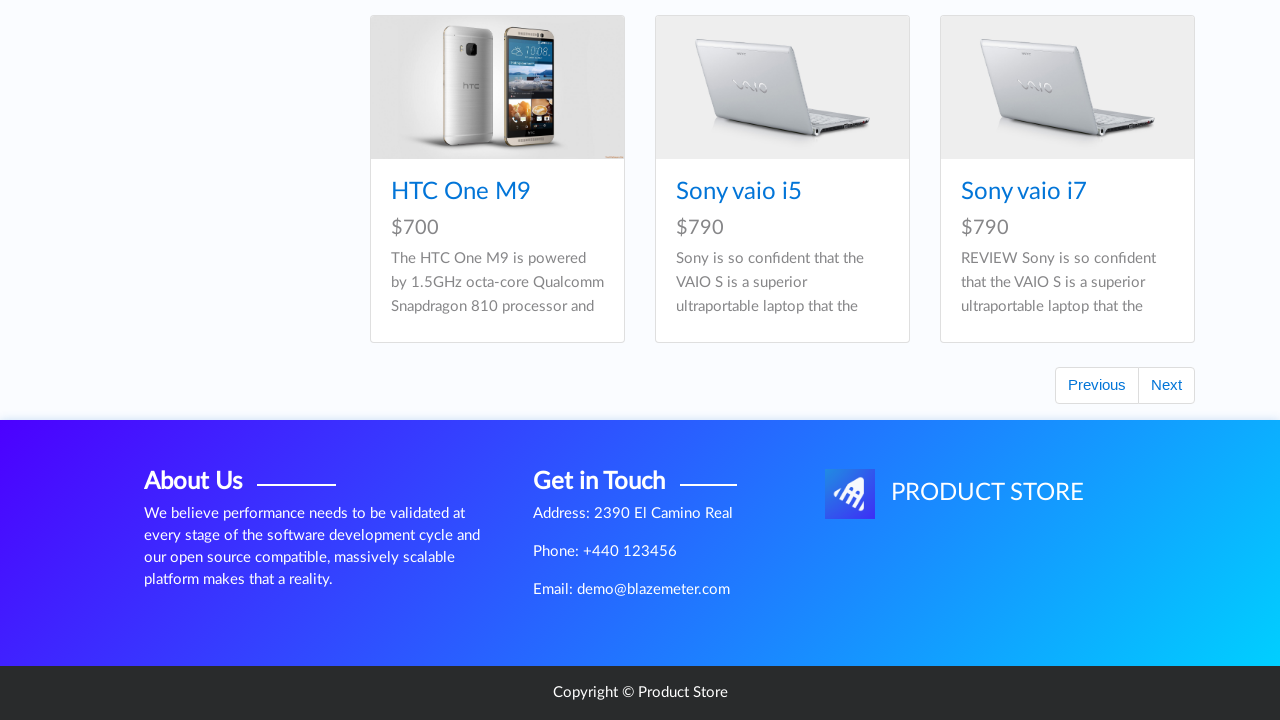

Clicked the Next pagination button at (1166, 385) on button:has-text('Next')
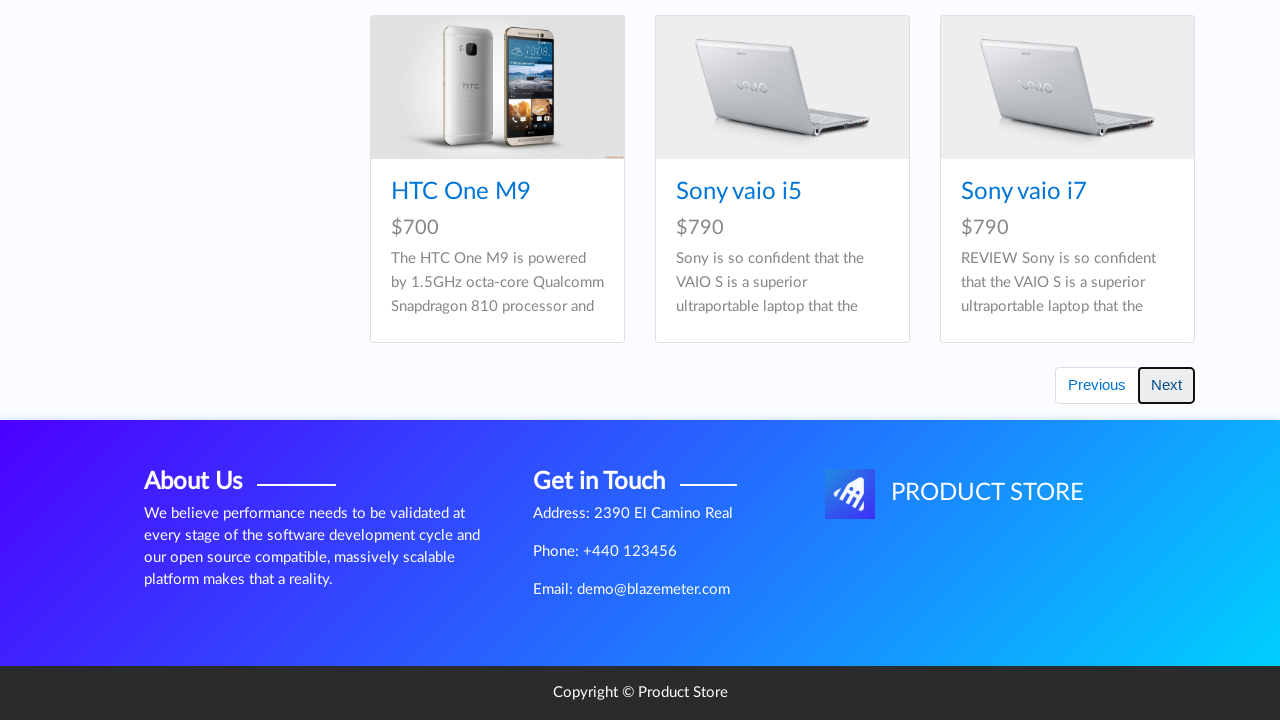

Waited 1000ms for products to load after pagination
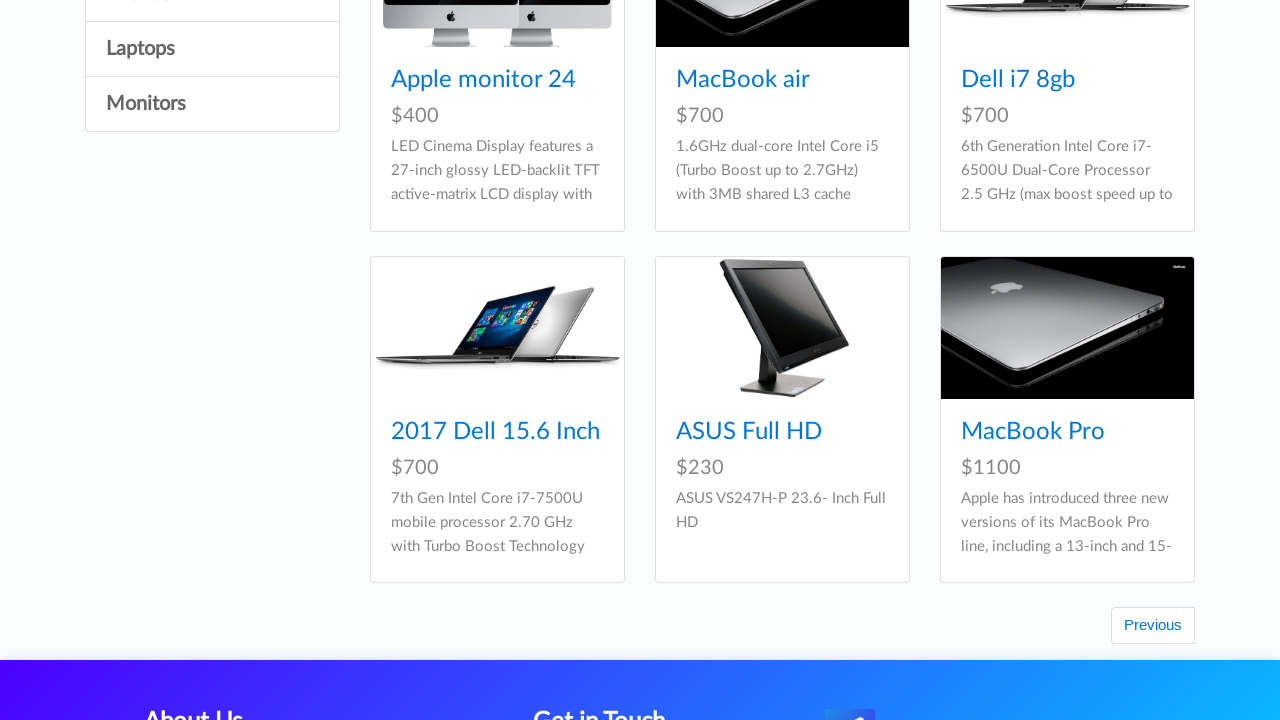

Clicked on product card to view details at (496, 432) on #tbodyid div:nth-child(4) .card .card-block h4 a
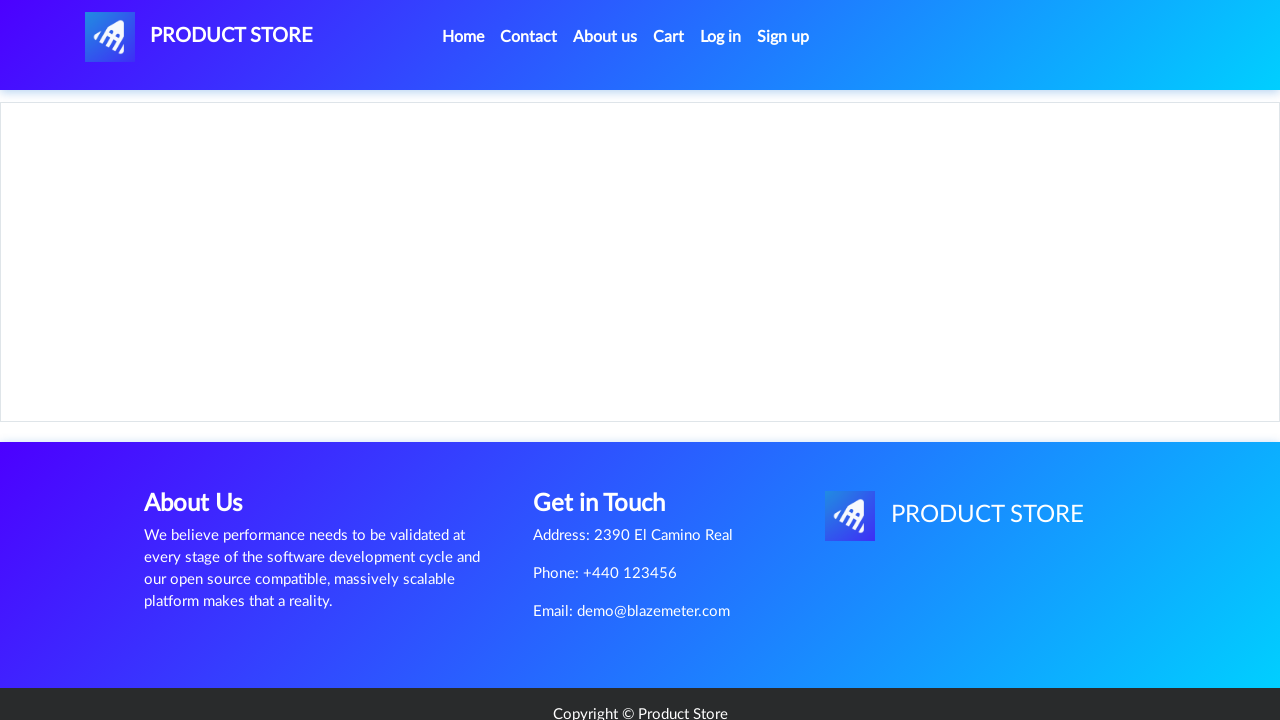

Product details page loaded successfully
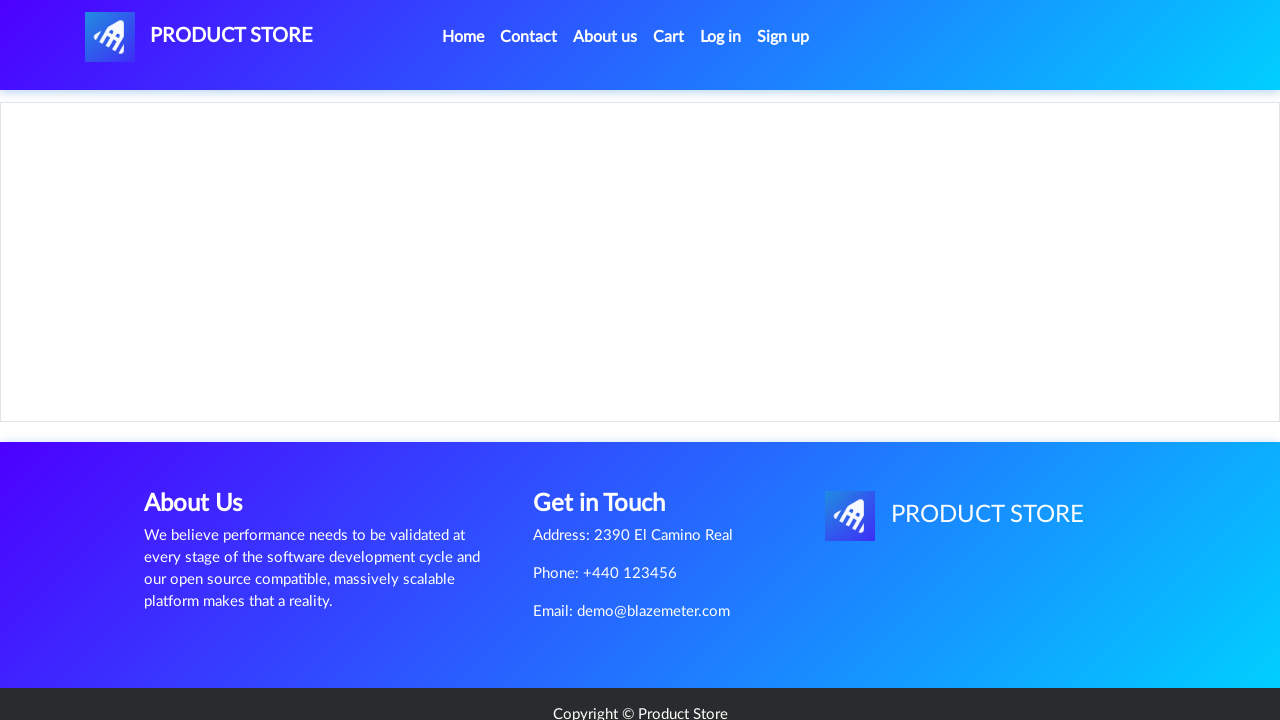

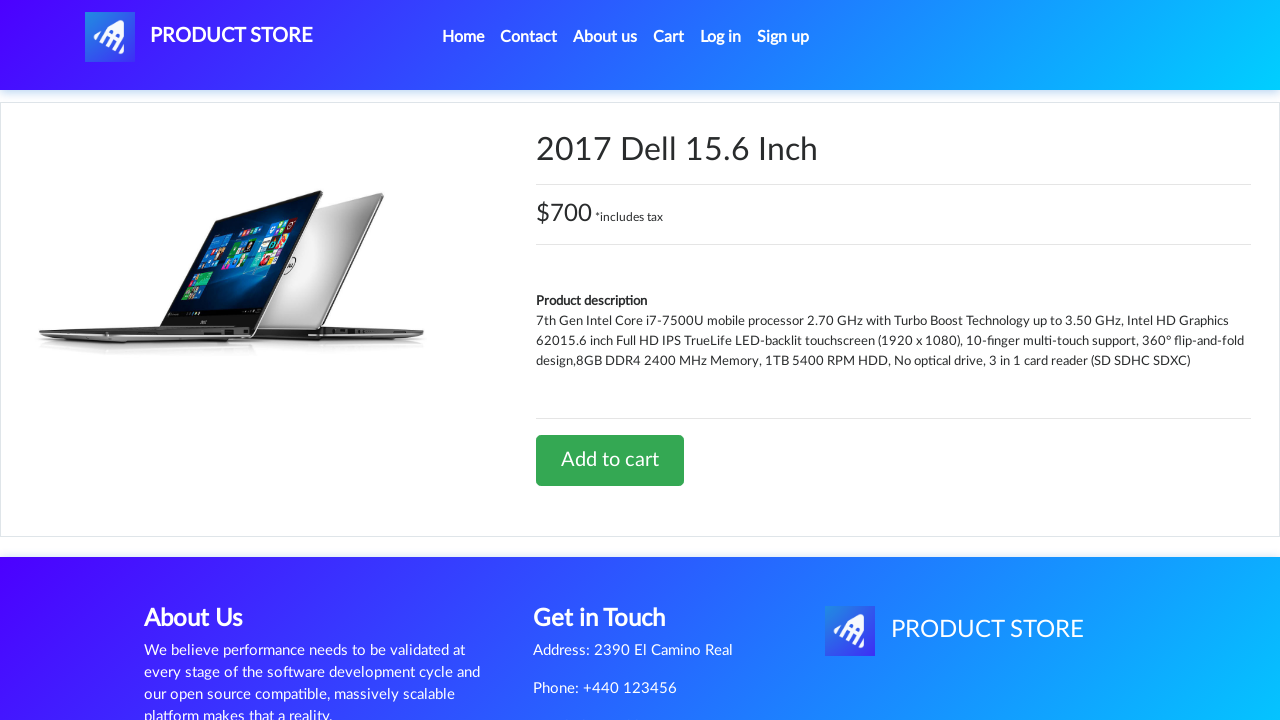